Tests radio button functionality on a demo page by verifying the Female radio button is enabled and displayed, then clicking it to select it, and verifying links are present on the page.

Starting URL: https://syntaxprojects.com/basic-radiobutton-demo.php

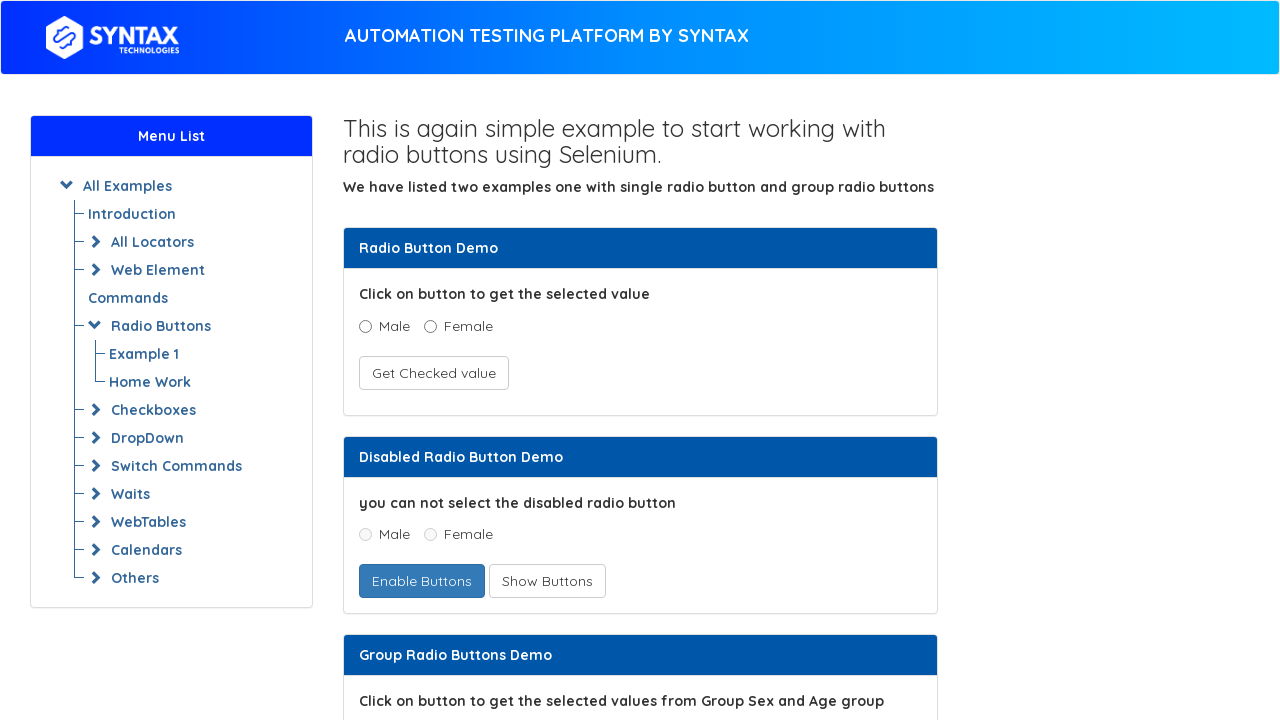

Located the Female radio button element
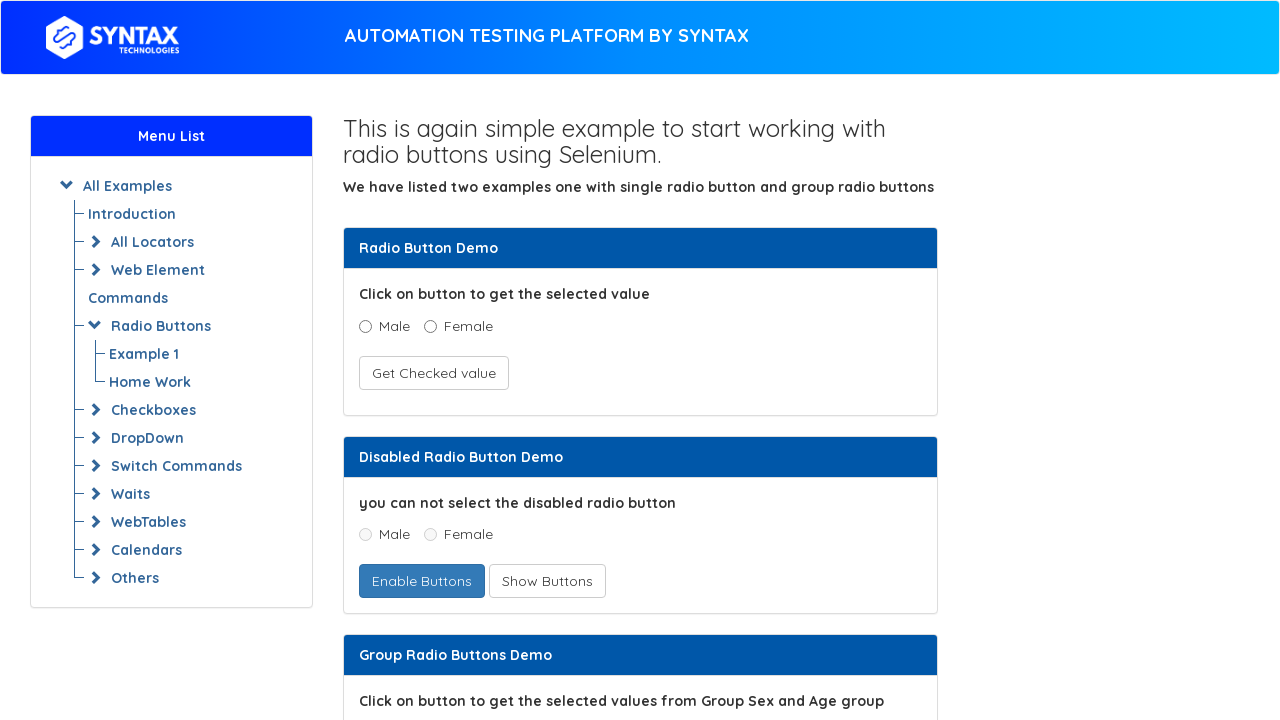

Verified Female radio button is enabled
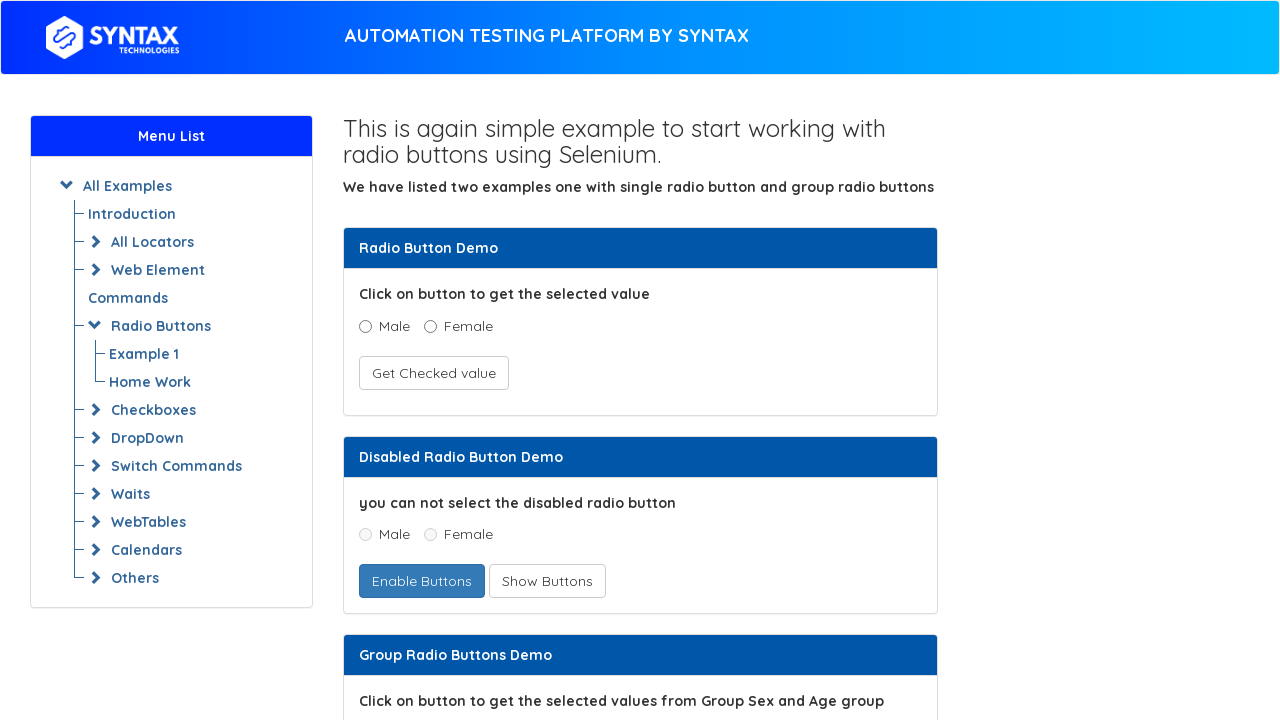

Verified Female radio button is visible
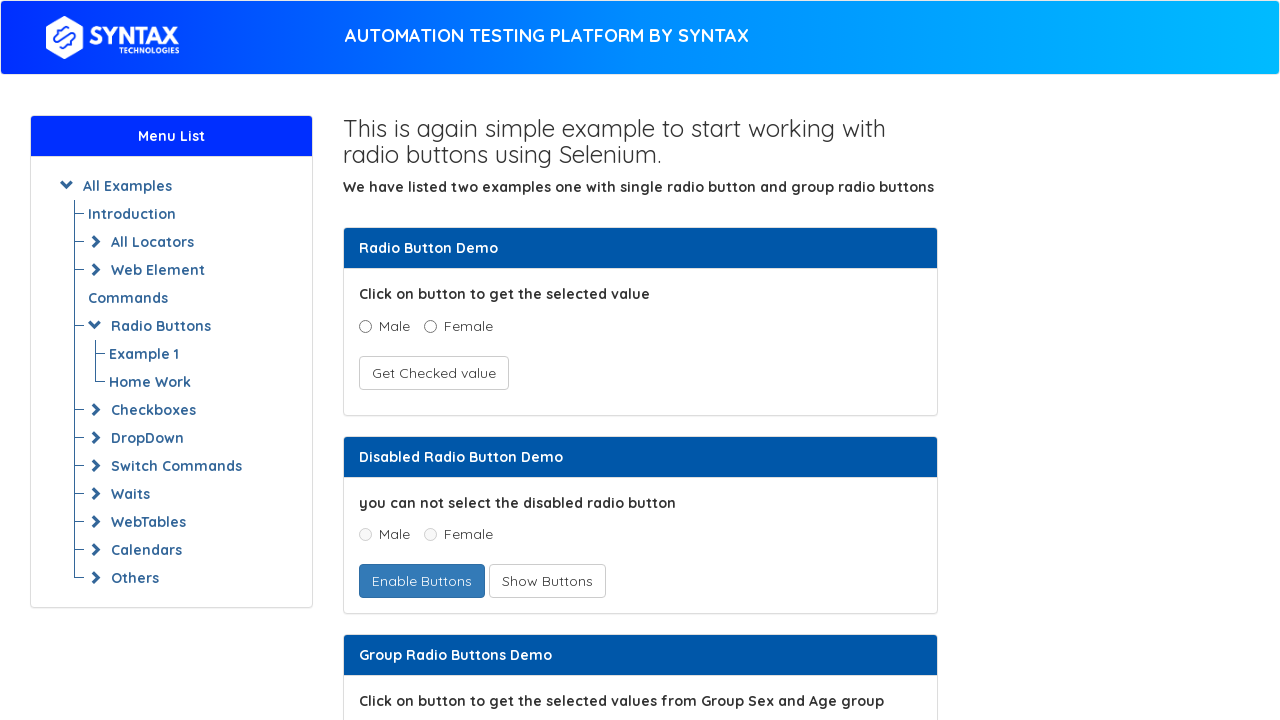

Clicked Female radio button to select it at (430, 326) on xpath=//input[@value='Female' and @name='optradio']
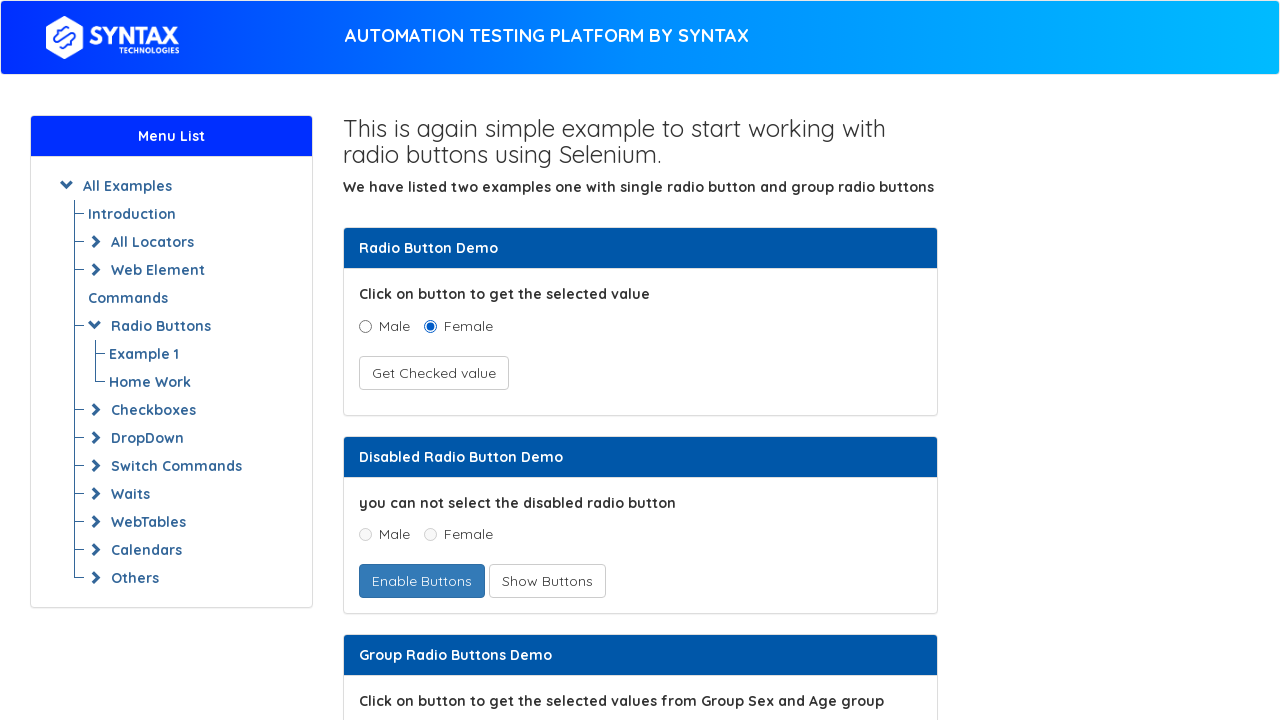

Verified Female radio button is selected
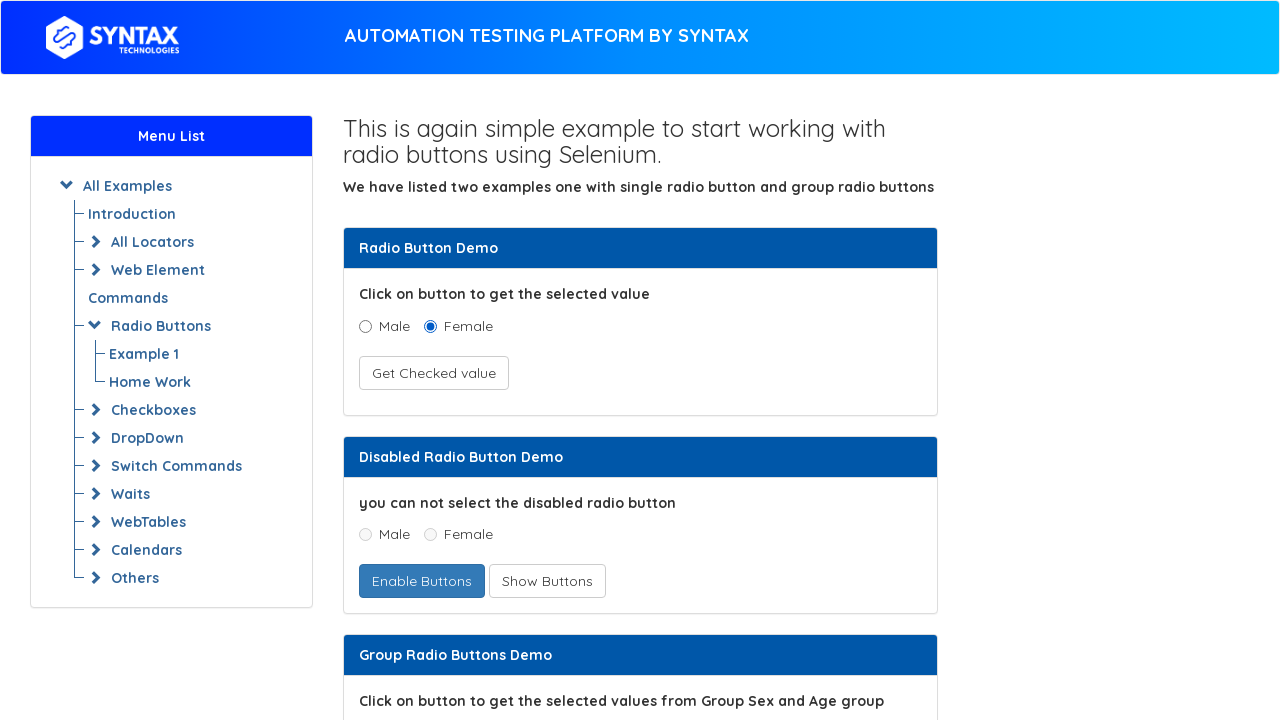

Verified links are present on the page
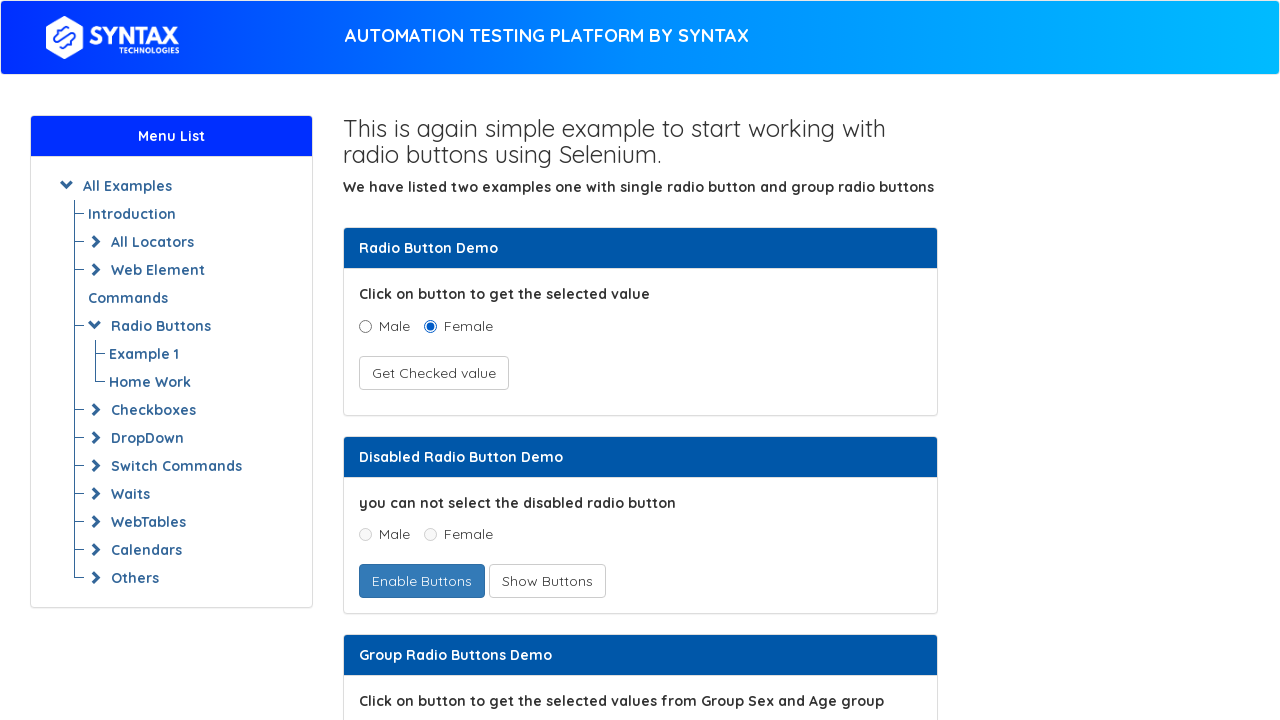

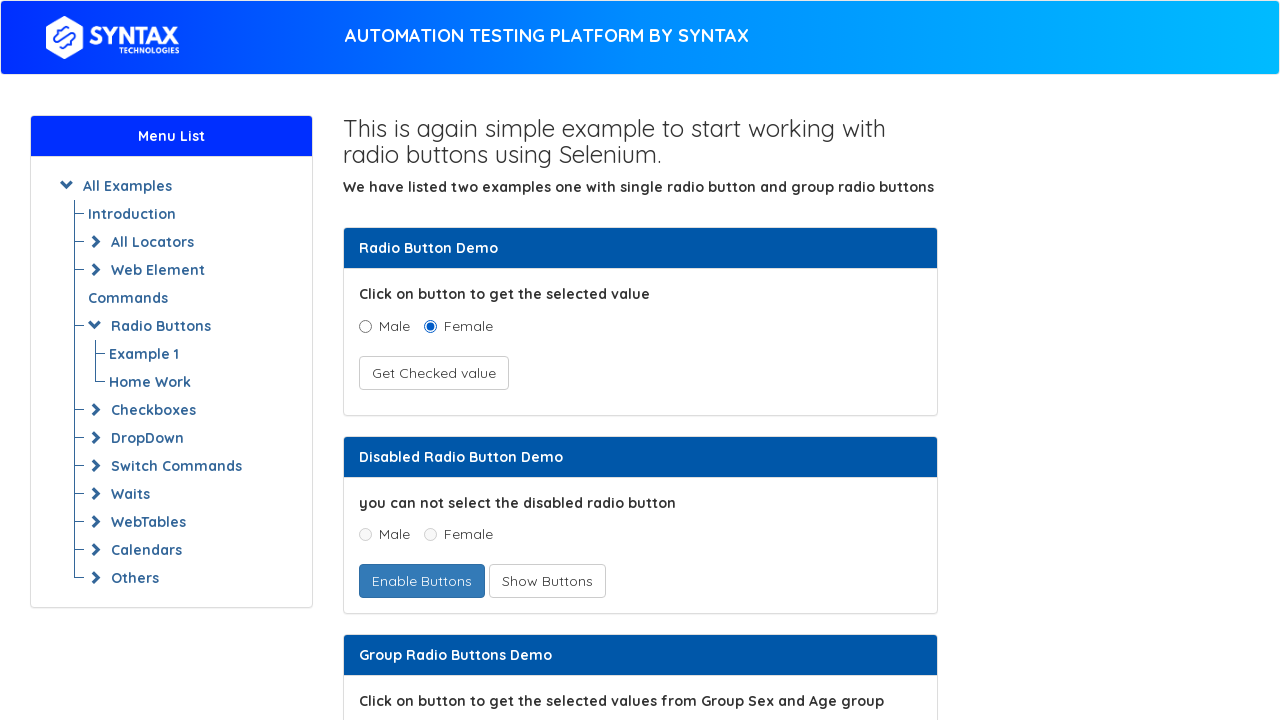